Tests handling of JavaScript alerts and prompts on W3Schools try-it editor, including accepting alerts and entering text in prompt dialogs

Starting URL: https://www.w3schools.com/jsref/tryit.asp?filename=tryjsref_alert

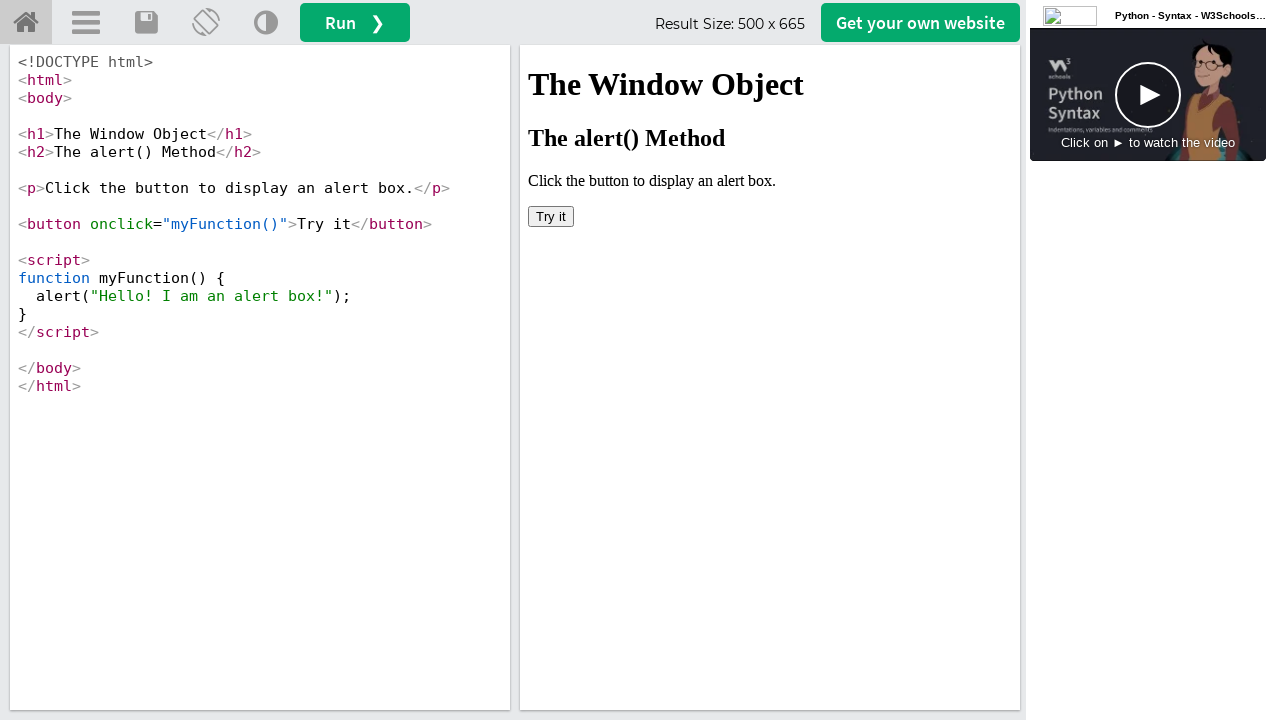

Located iframe#iframeResult containing the demo
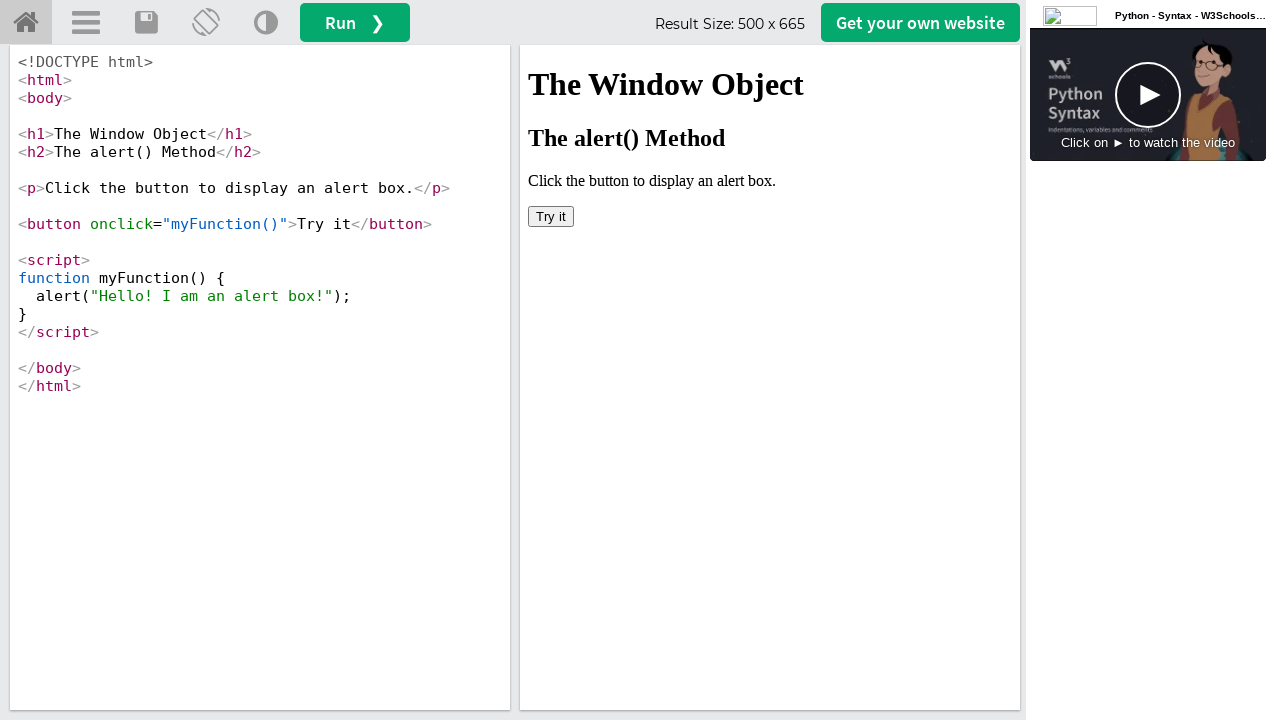

Clicked button to trigger JavaScript alert at (551, 216) on iframe#iframeResult >> internal:control=enter-frame >> xpath=/html/body/button
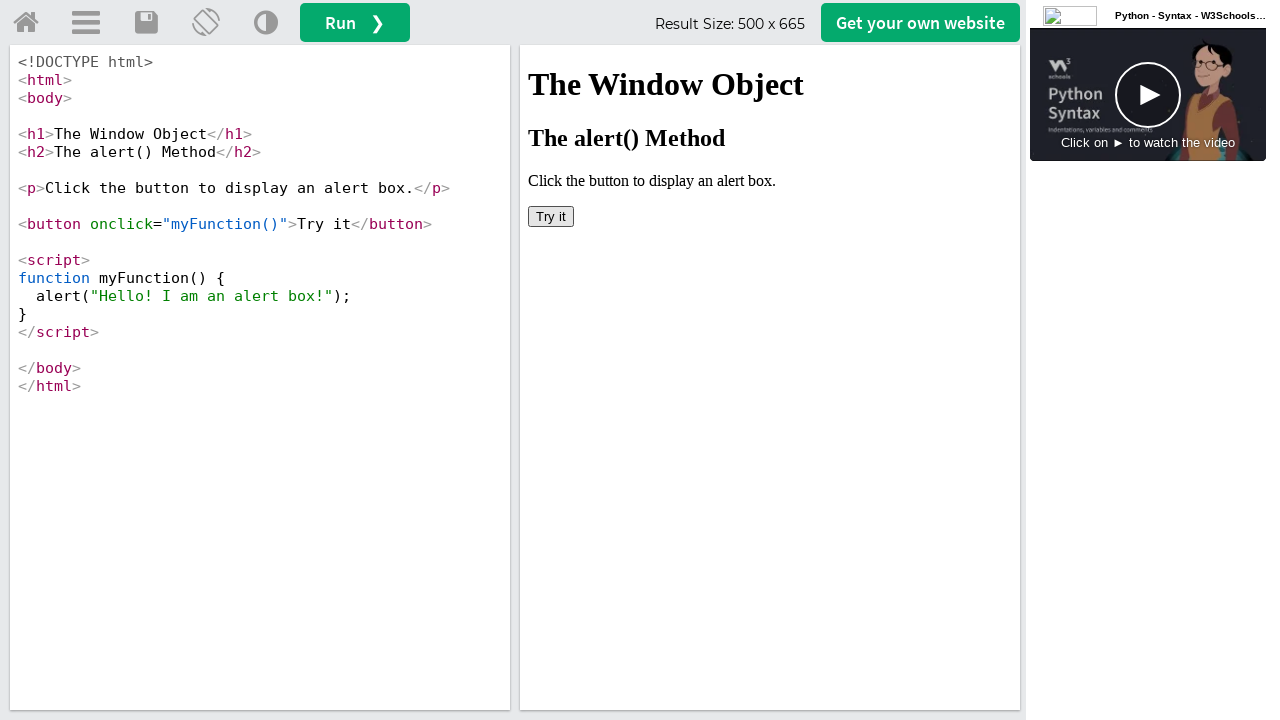

Set up dialog handler to accept alert
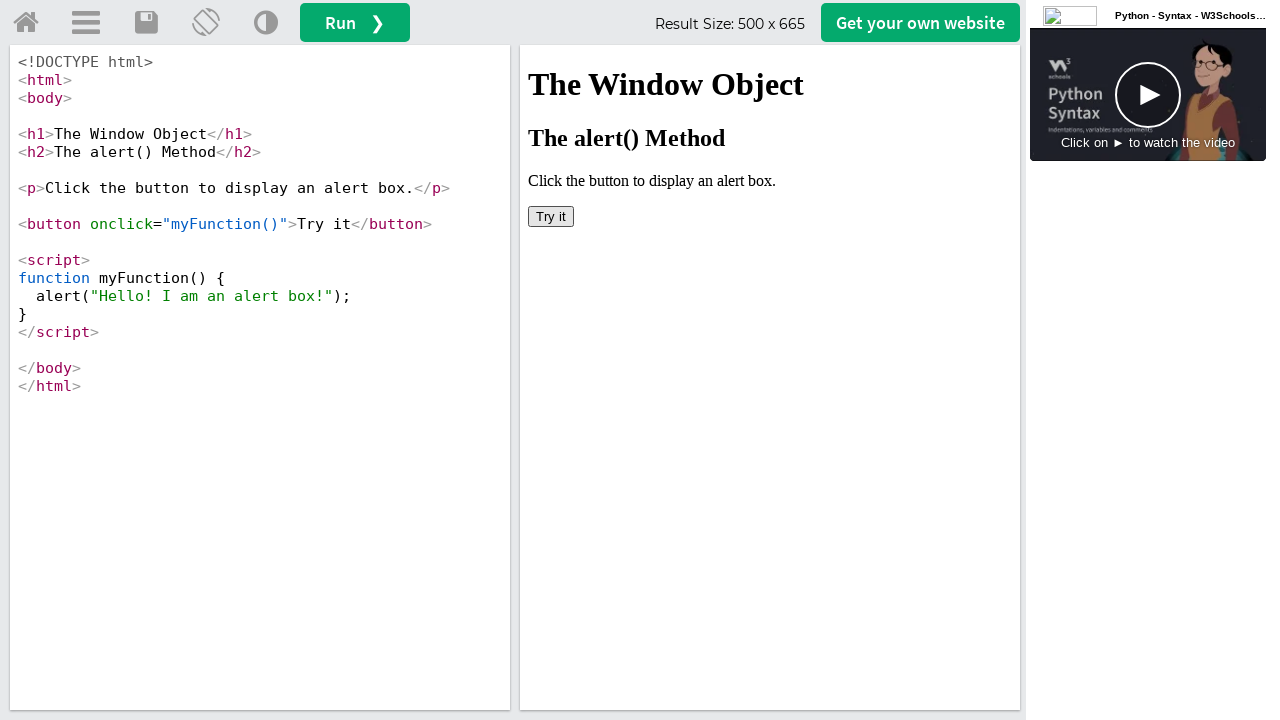

Navigated to W3Schools prompt example page
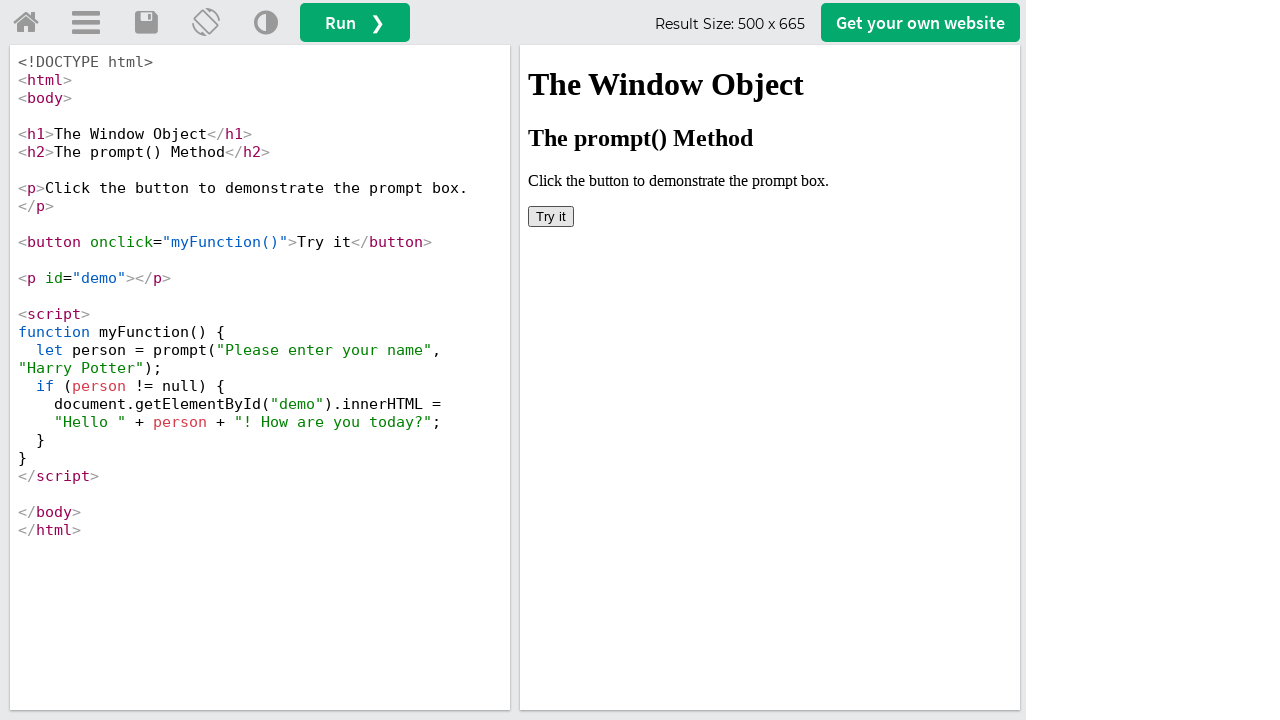

Located iframe#iframeResult on prompt example page
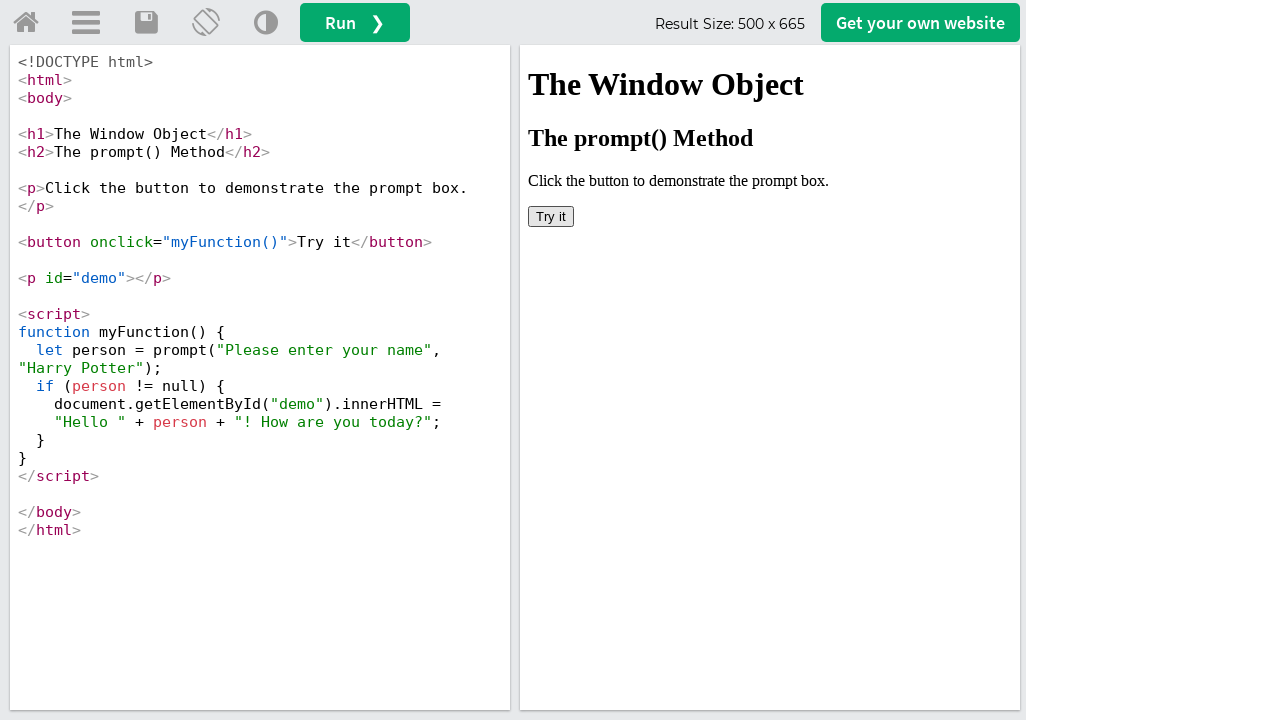

Clicked button to trigger JavaScript prompt dialog at (551, 216) on iframe#iframeResult >> internal:control=enter-frame >> xpath=/html/body/button
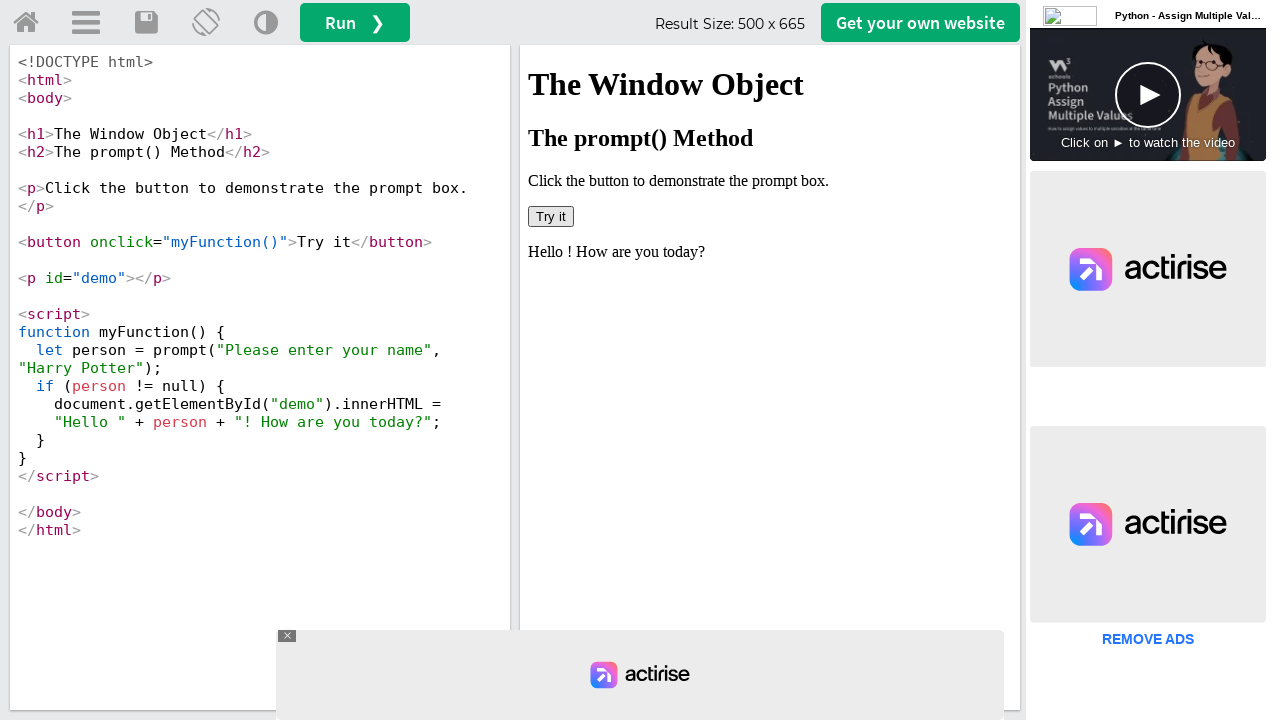

Set up dialog handler to accept prompt with text 'Manju'
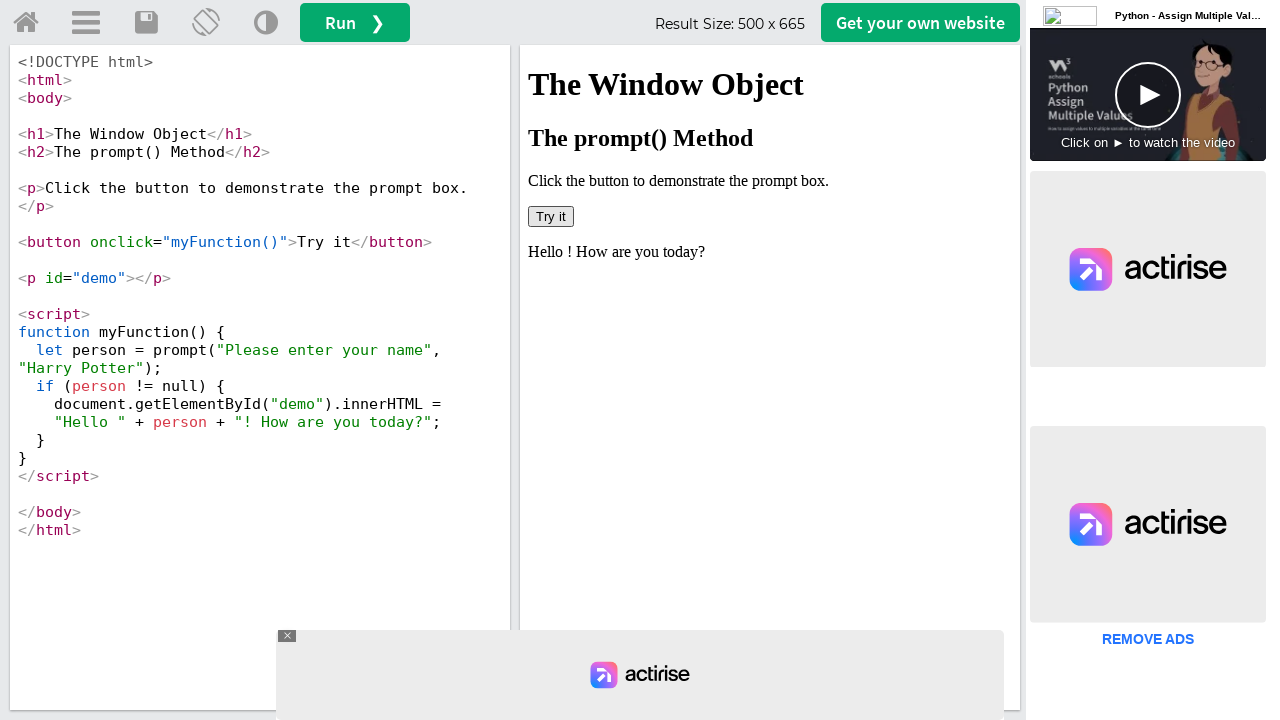

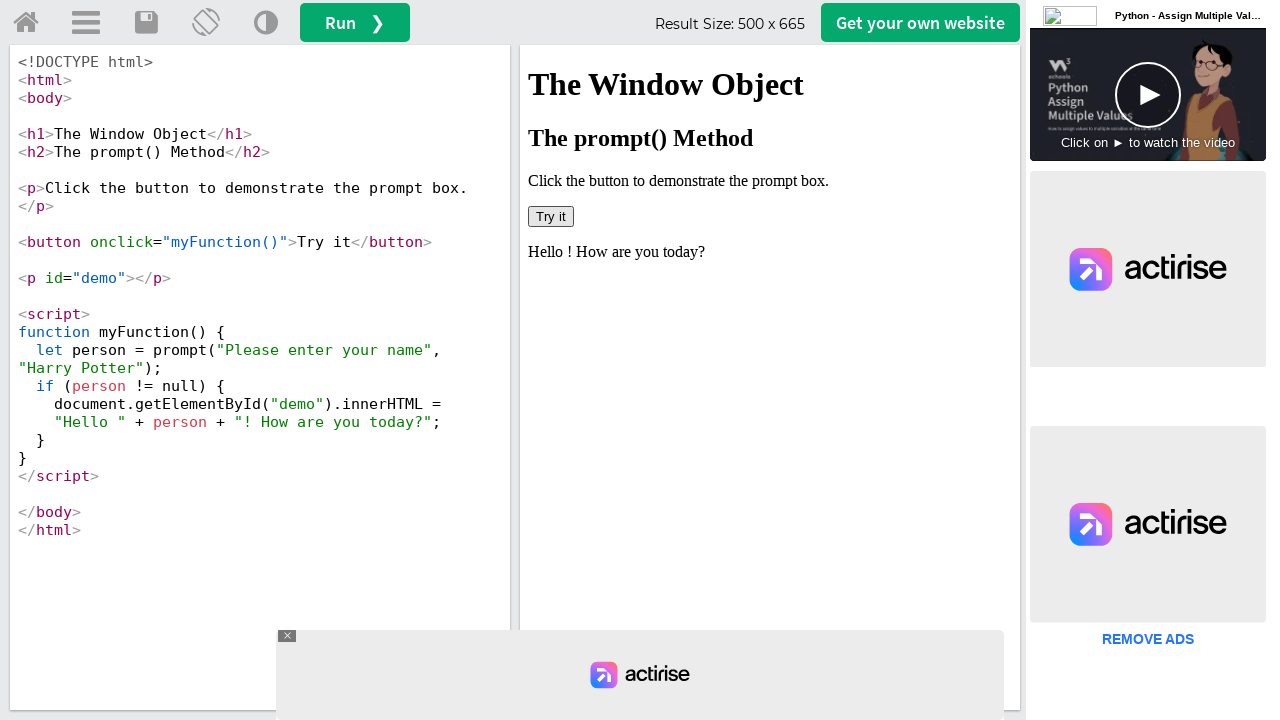